Tests error handling with mixed positive and negative values 2,3,-5

Starting URL: https://testpages.eviltester.com/styled/apps/triangle/triangle001.html

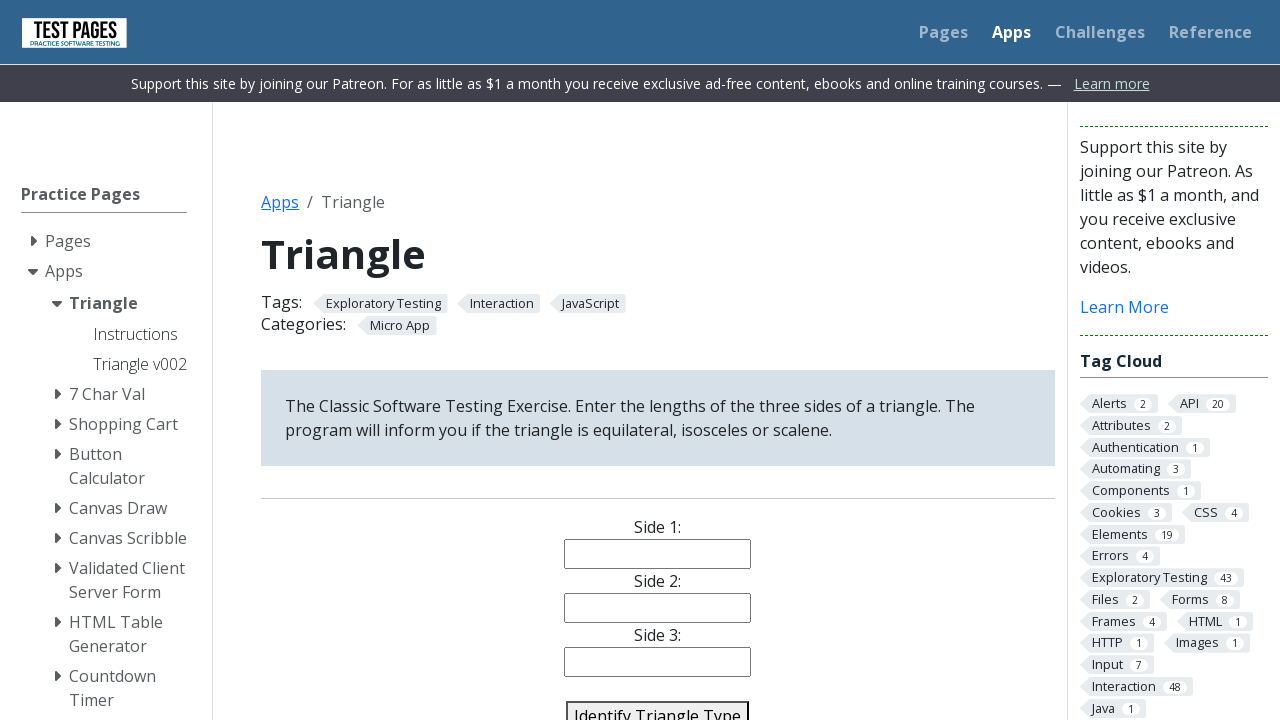

Filled side1 input with value '2' on input[name='side1']
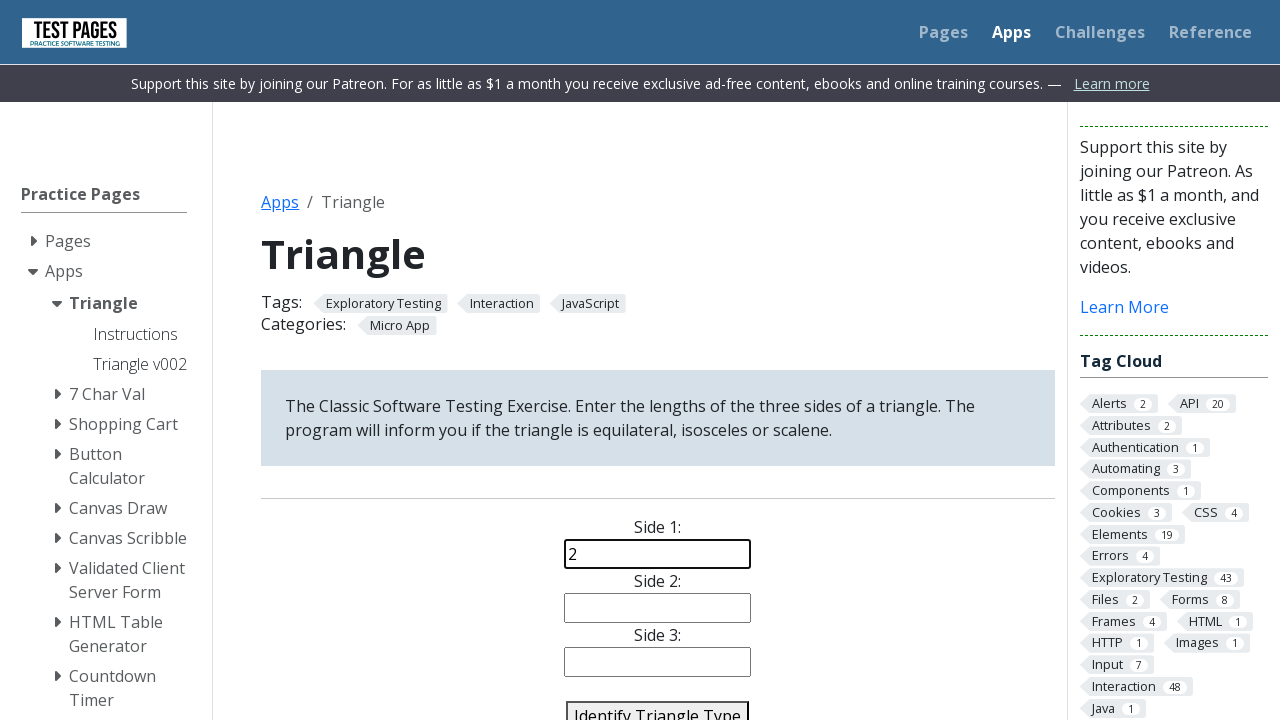

Filled side2 input with value '3' on input[name='side2']
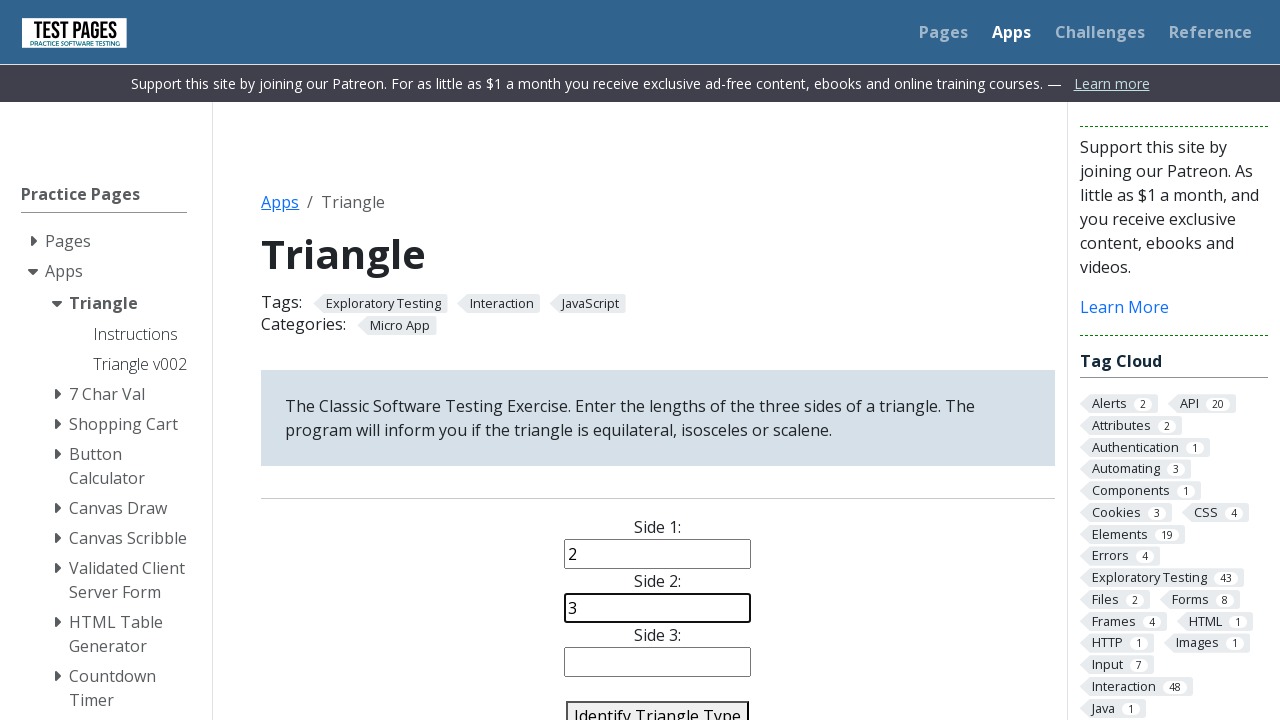

Filled side3 input with negative value '-5' on input[name='side3']
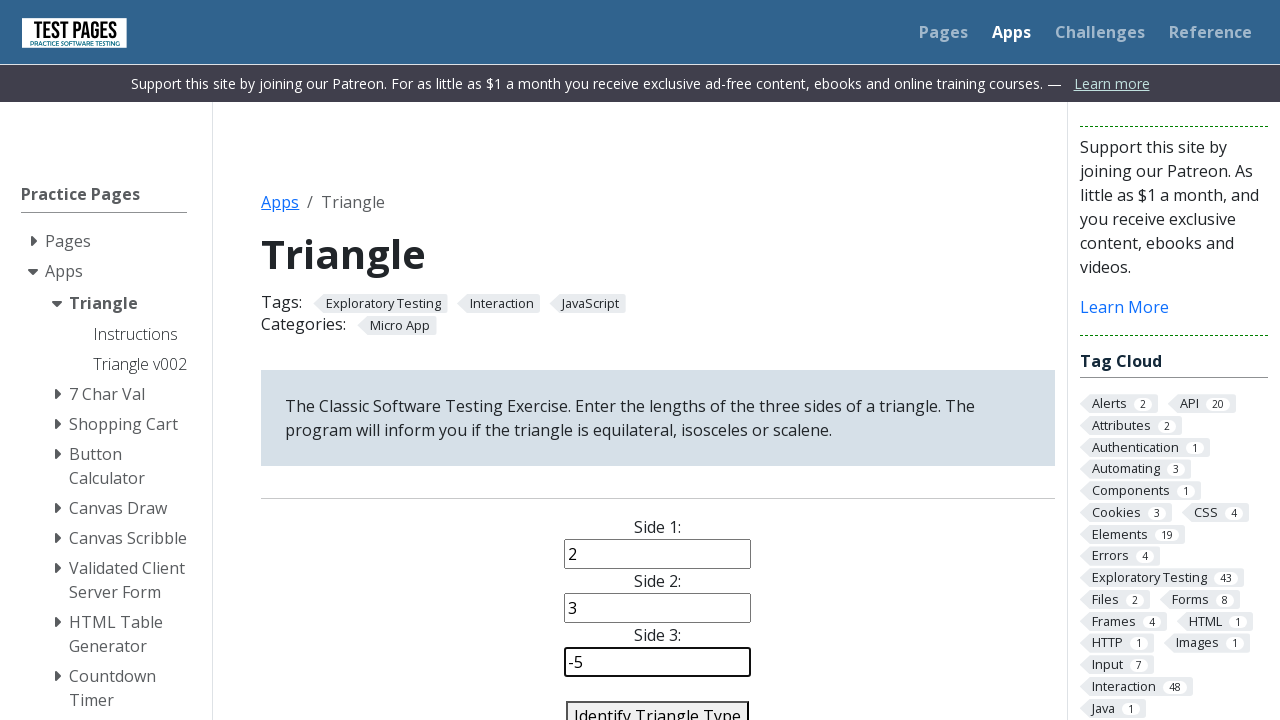

Clicked identify triangle button to process mixed positive and negative values at (658, 705) on #identify-triangle-action
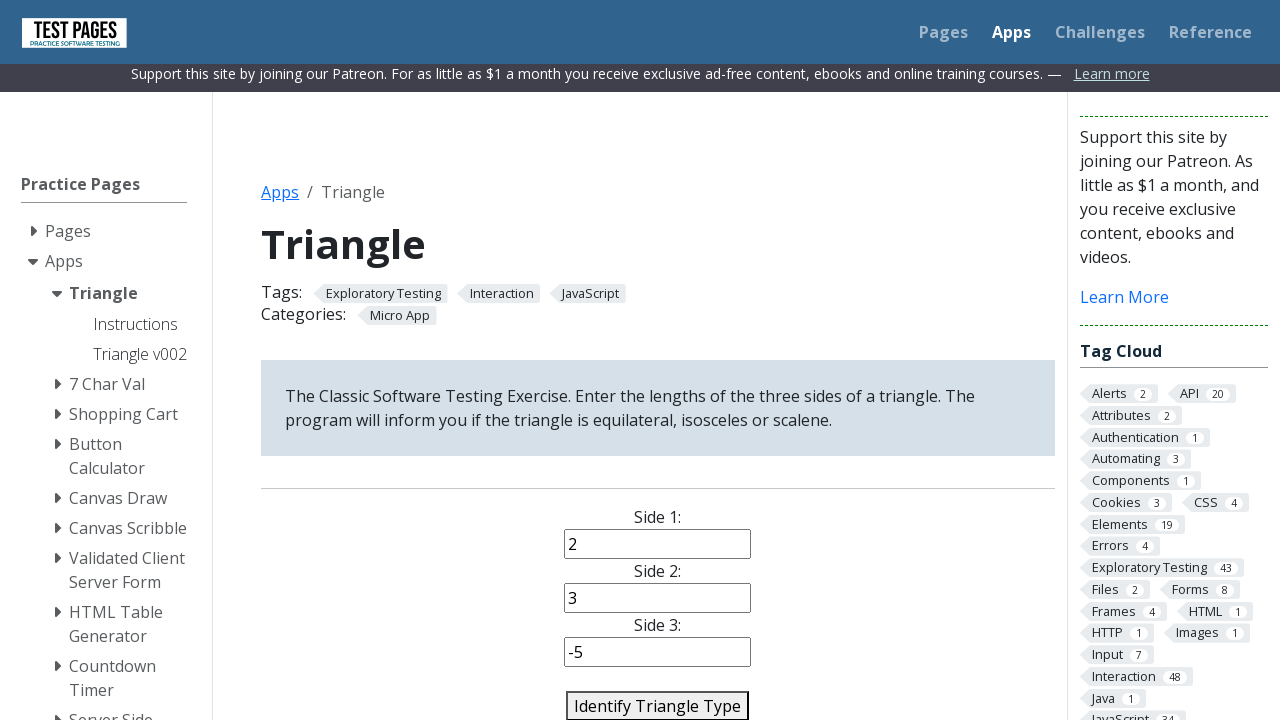

Error result appeared after processing invalid triangle values
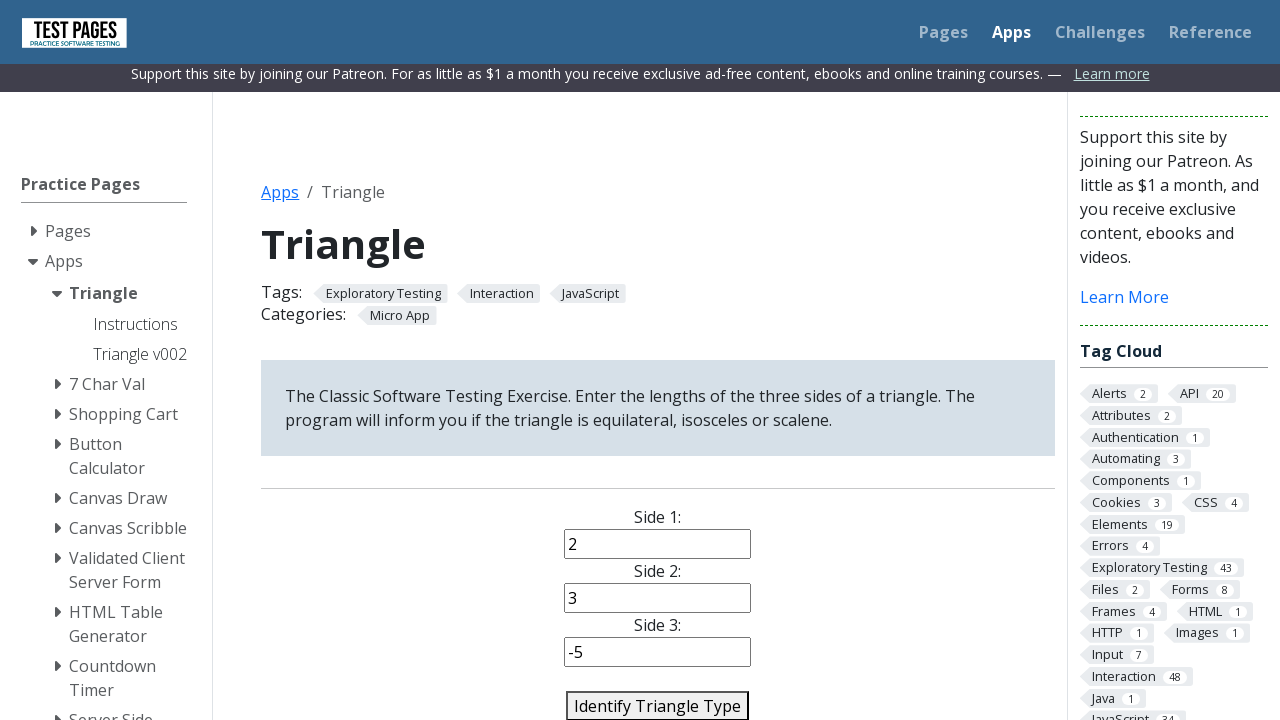

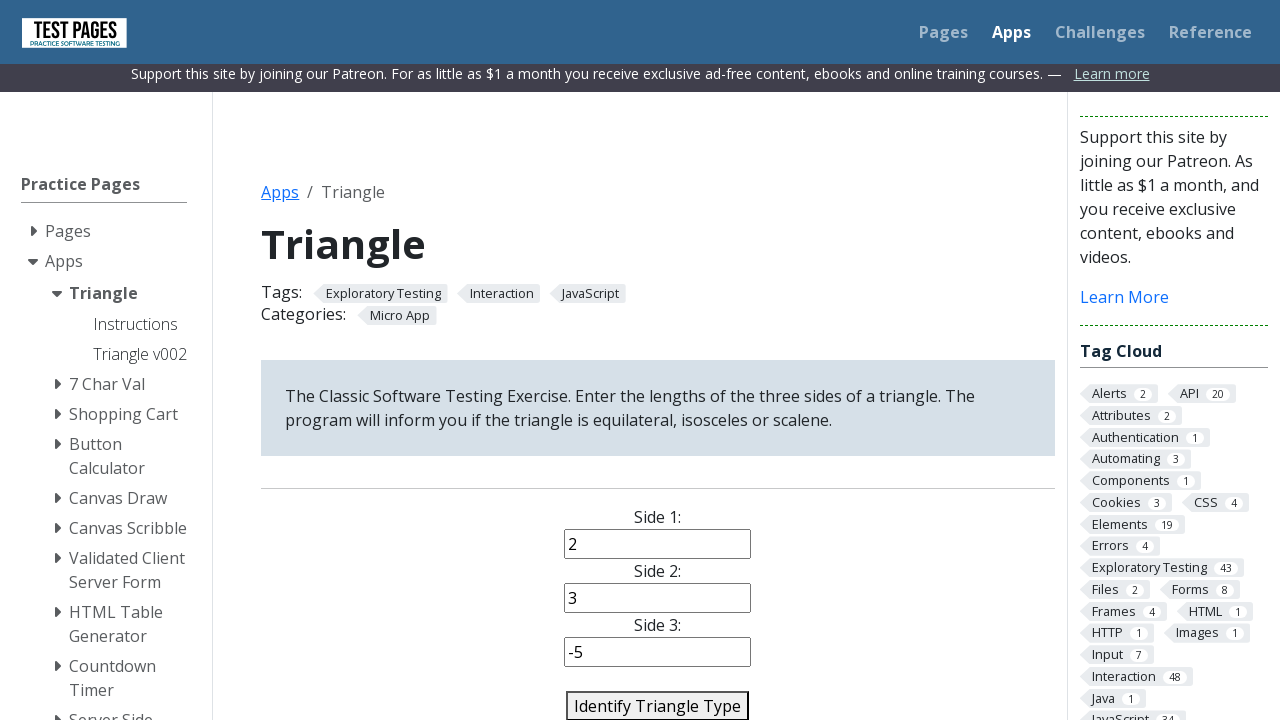